Tests page scrolling functionality by navigating to jQueryUI website and scrolling down 400 pixels using JavaScript execution.

Starting URL: http://jqueryui.com

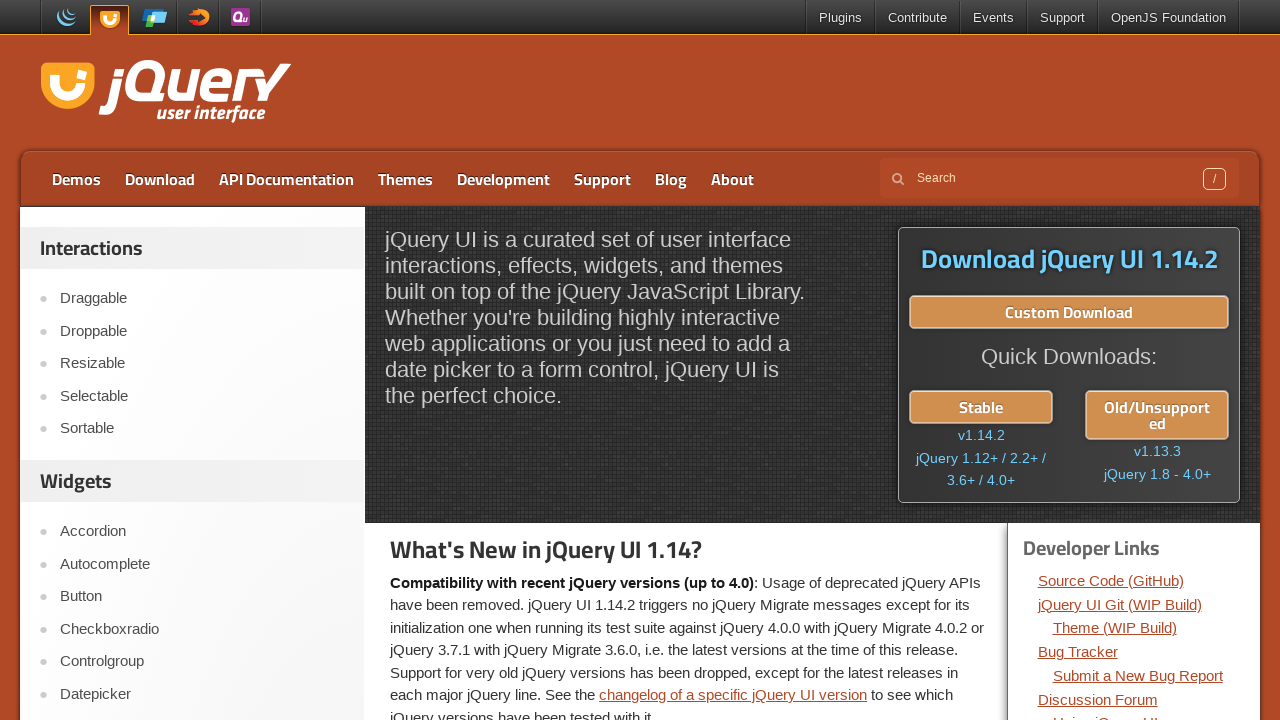

Navigated to jQueryUI website
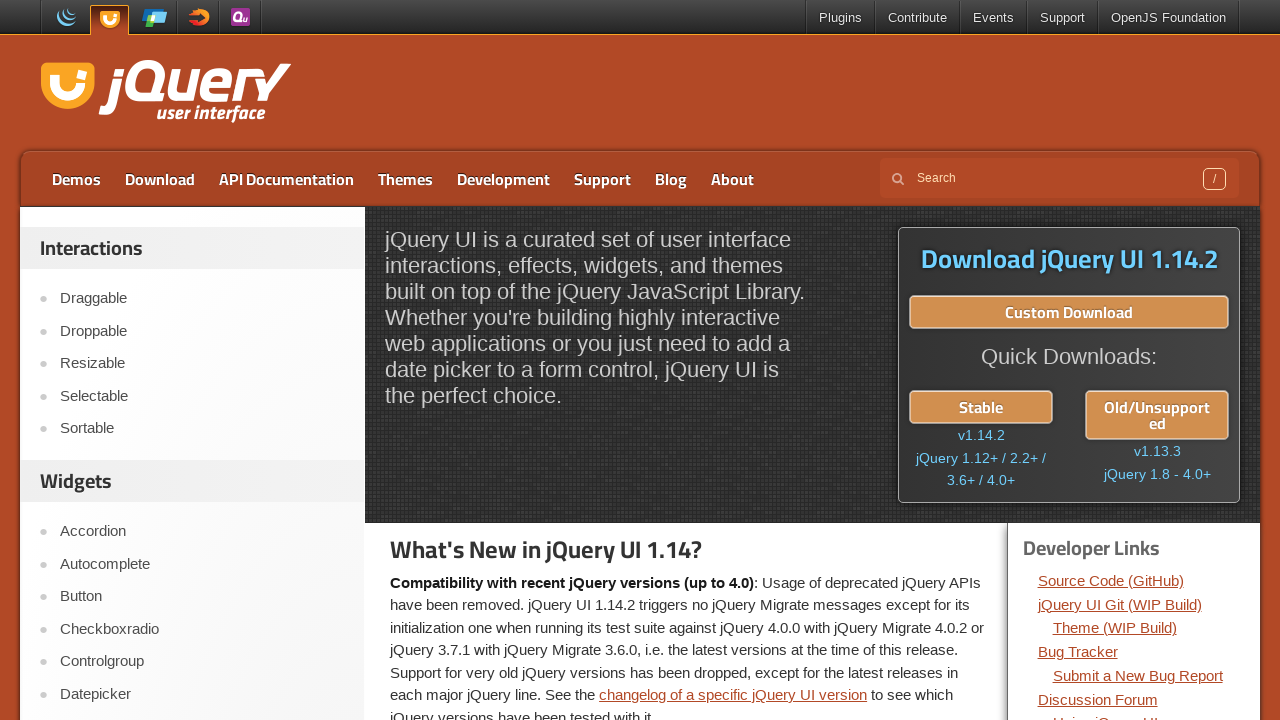

Scrolled down 400 pixels using JavaScript
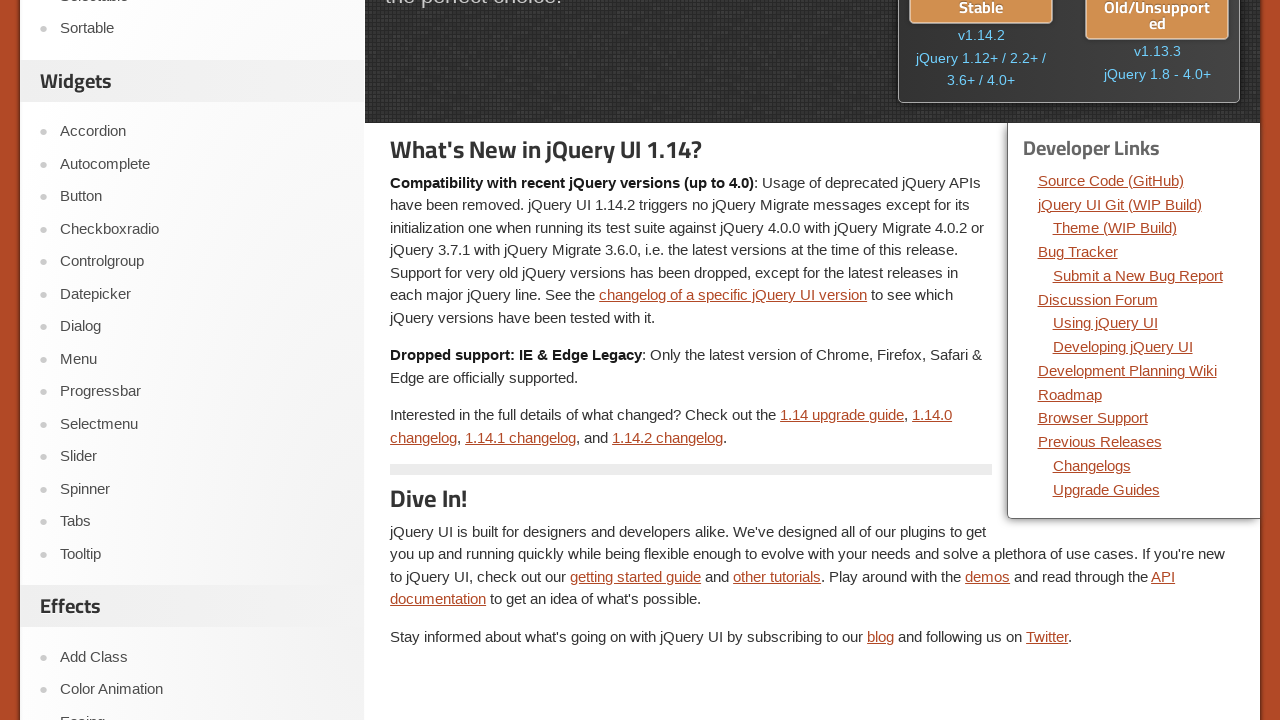

Waited 1000ms to observe scroll effect
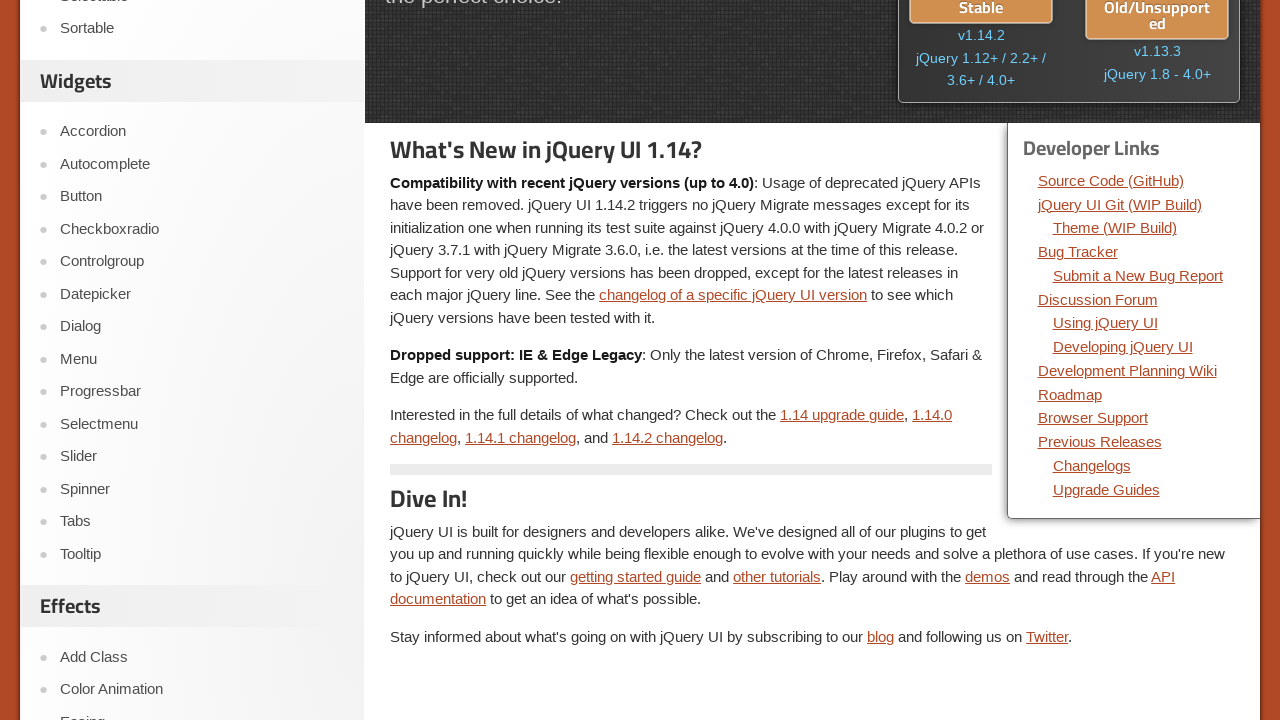

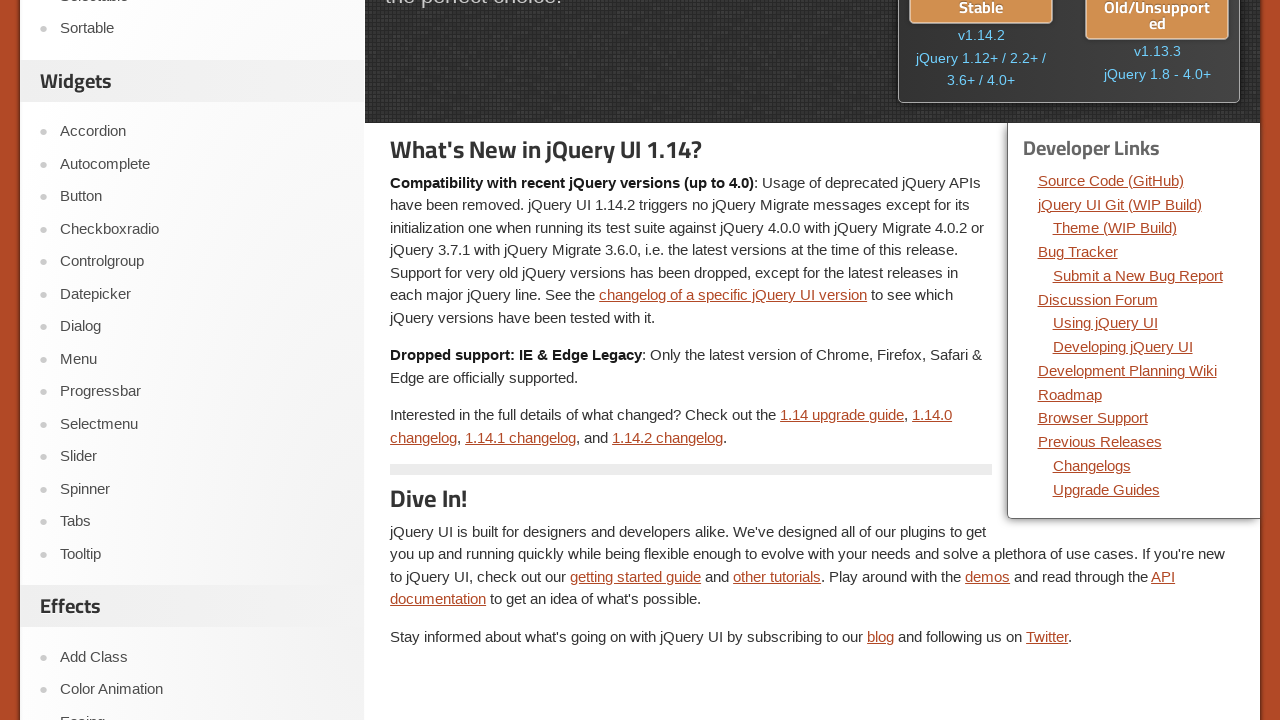